Navigates to a book catalog website, clicks on category links (Humor and Art), and verifies that book products are displayed for each category

Starting URL: http://books.toscrape.com

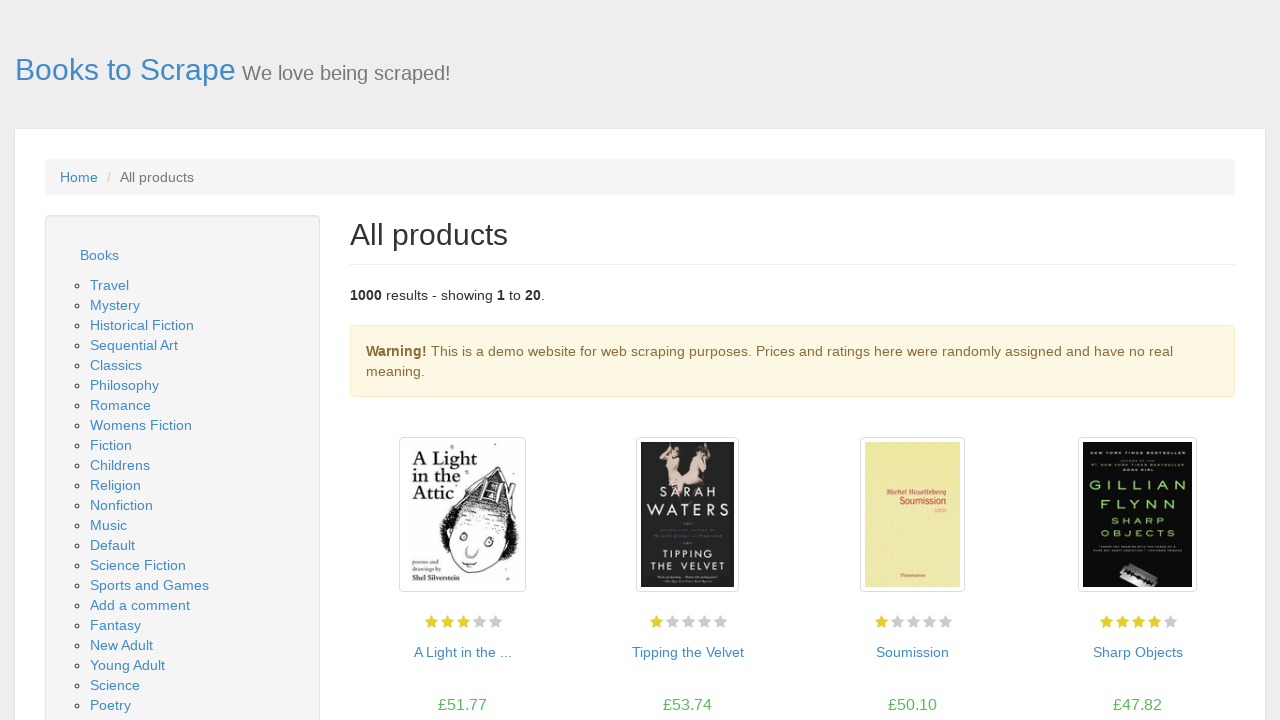

Clicked on Humor category link at (112, 360) on //a[contains(text(),'Humor')]
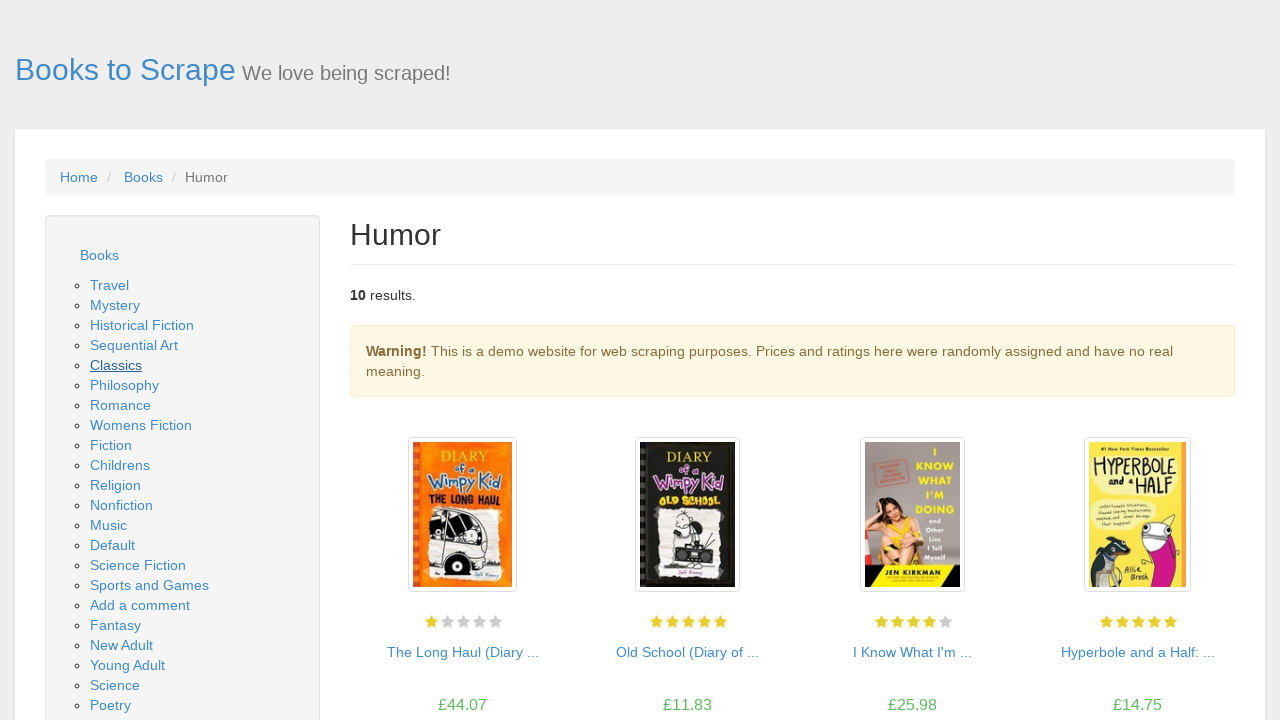

Book products loaded for Humor category
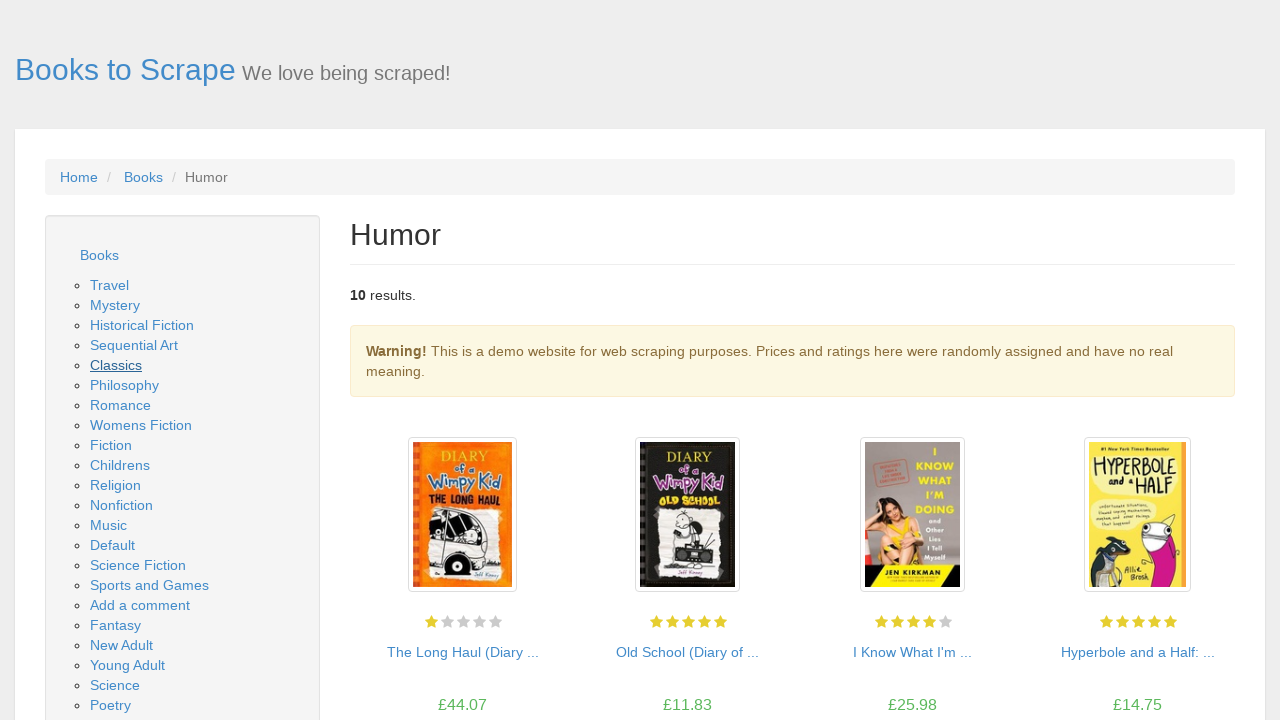

Navigated back to homepage to select next category
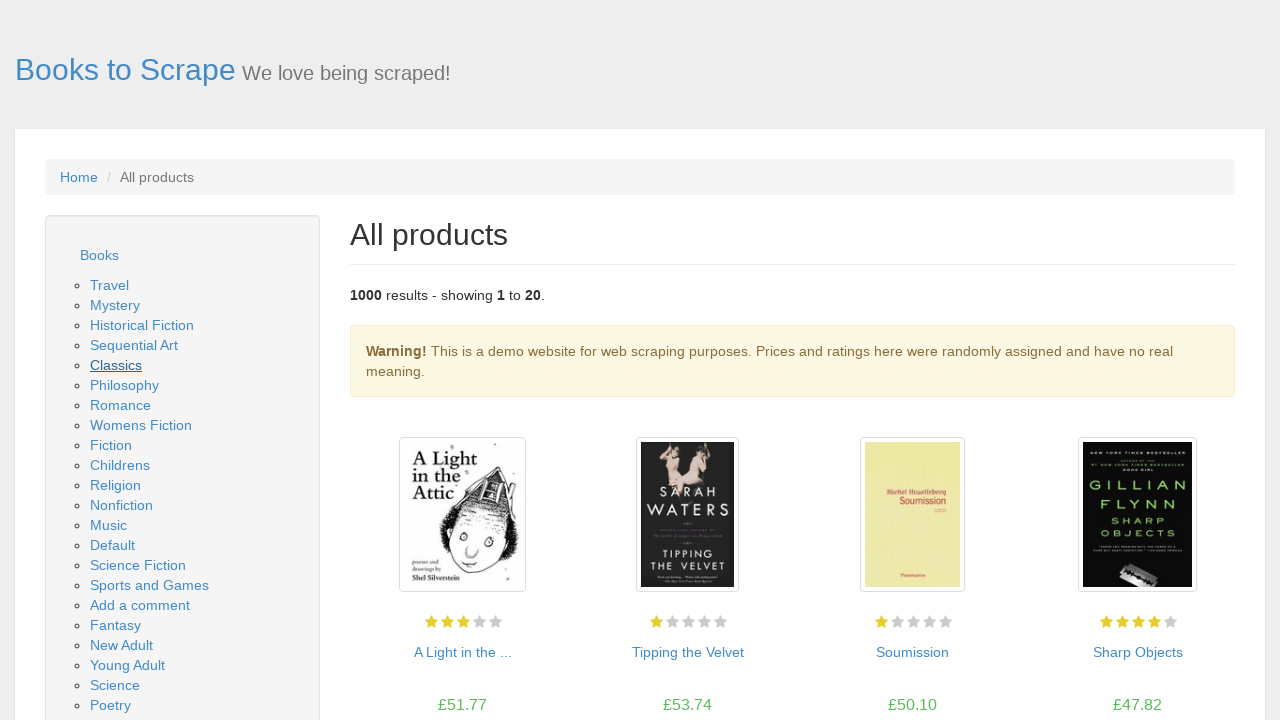

Clicked on Art category link at (134, 345) on //a[contains(text(),'Art')]
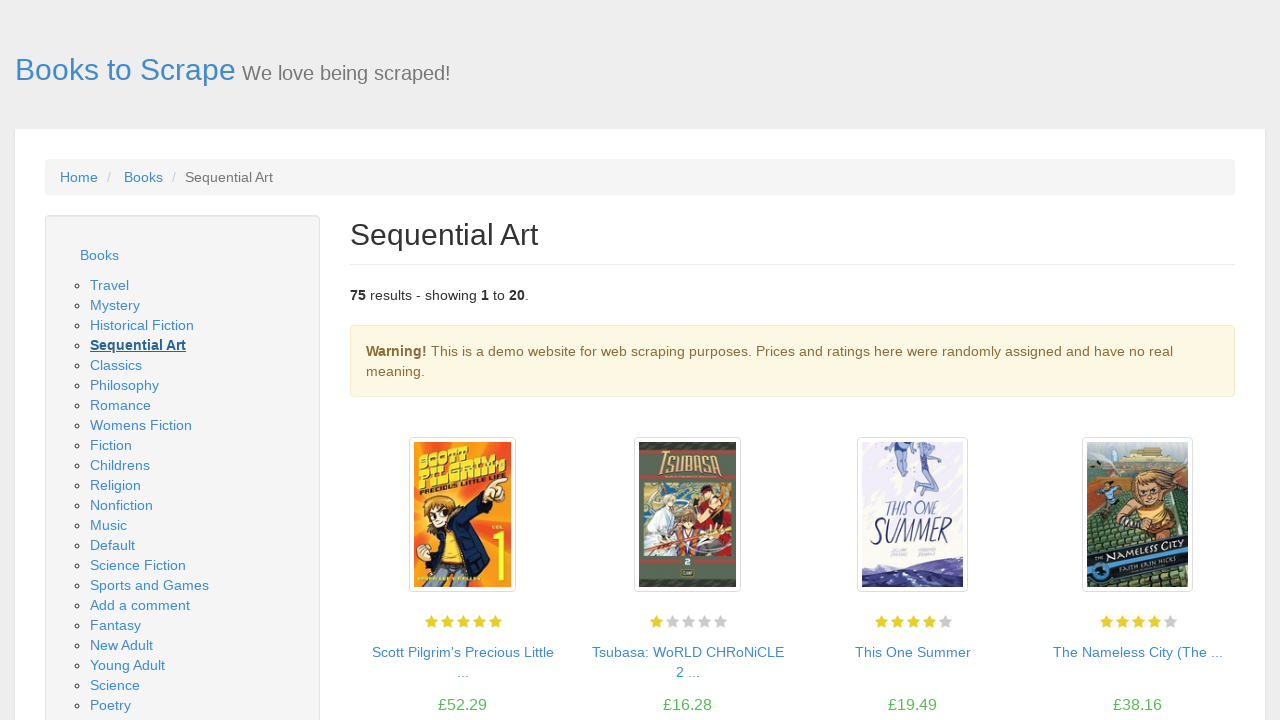

Book products loaded for Art category
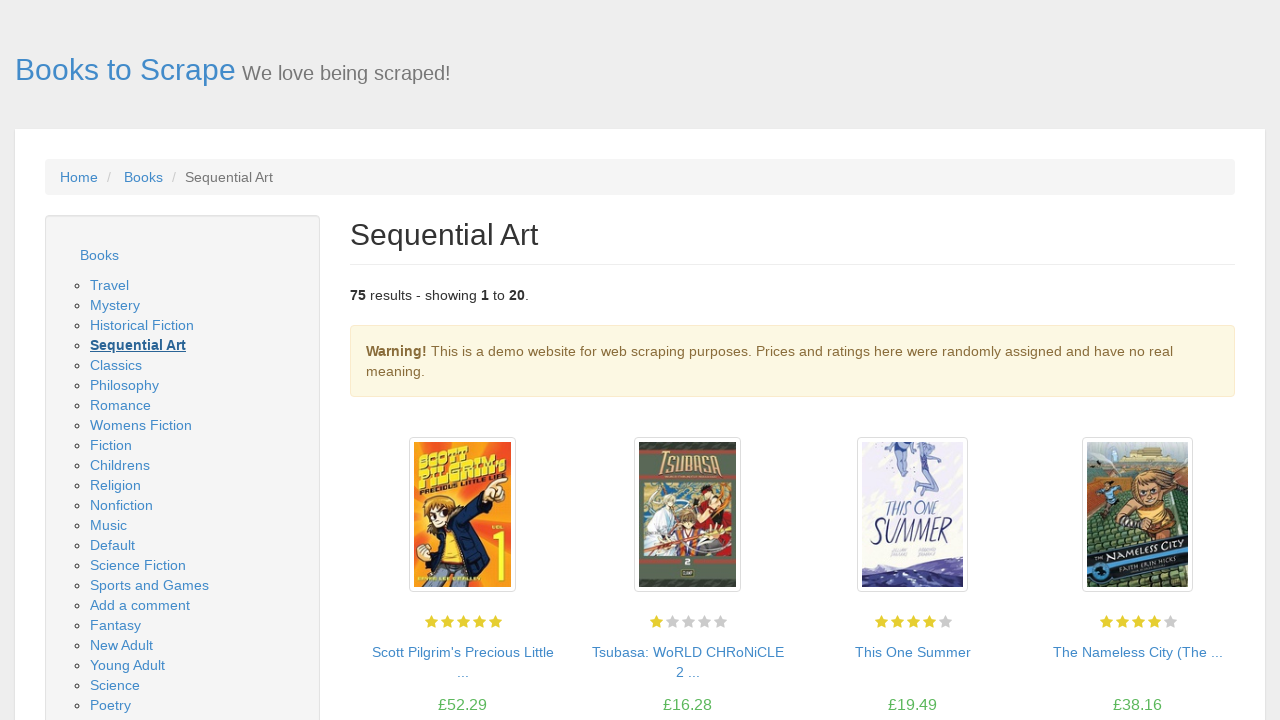

Navigated back to homepage to select next category
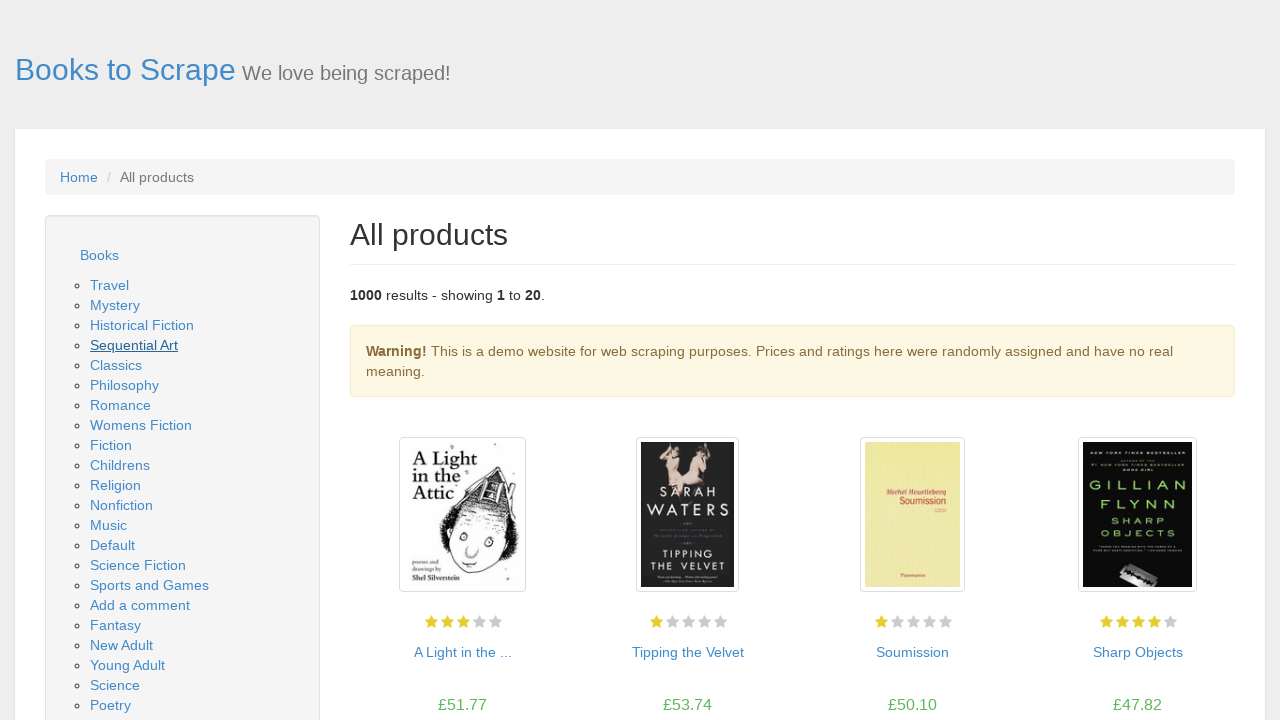

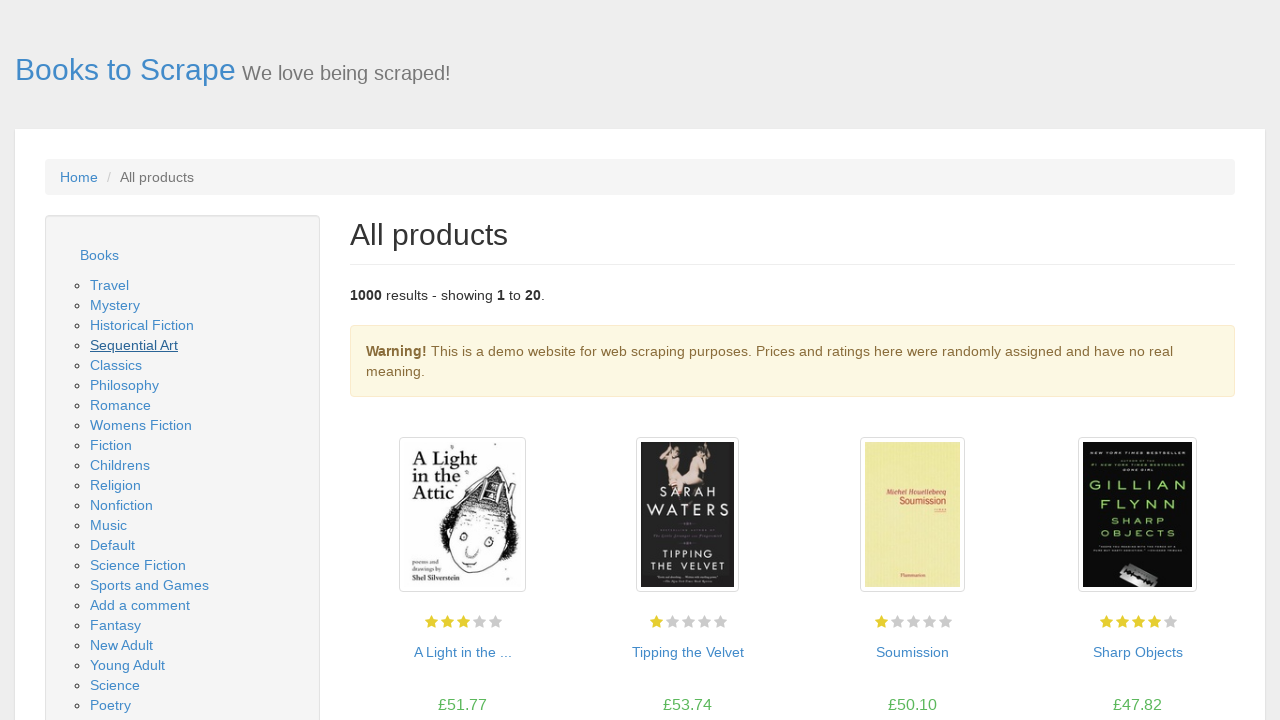